Tests registration form with invalid password by entering password shorter than minimum required length

Starting URL: https://alada.vn/tai-khoan/dang-ky.html

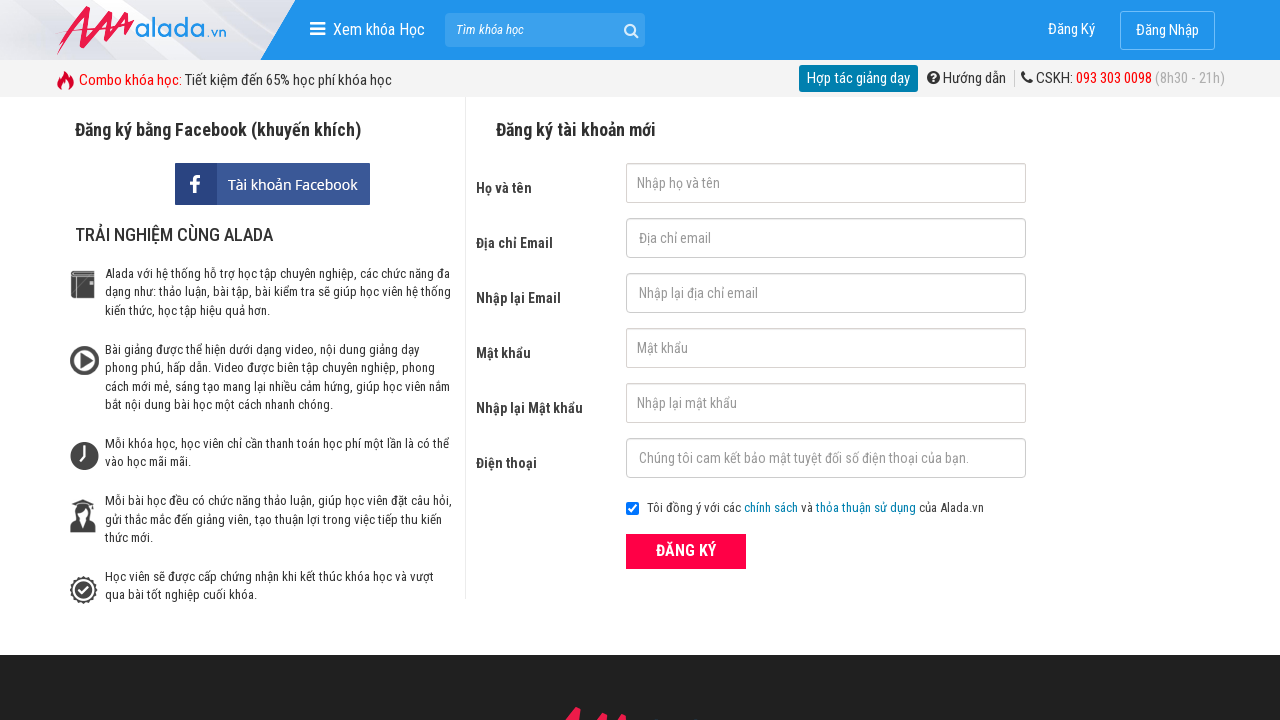

Filled first name field with 'Joe Biden' on #txtFirstname
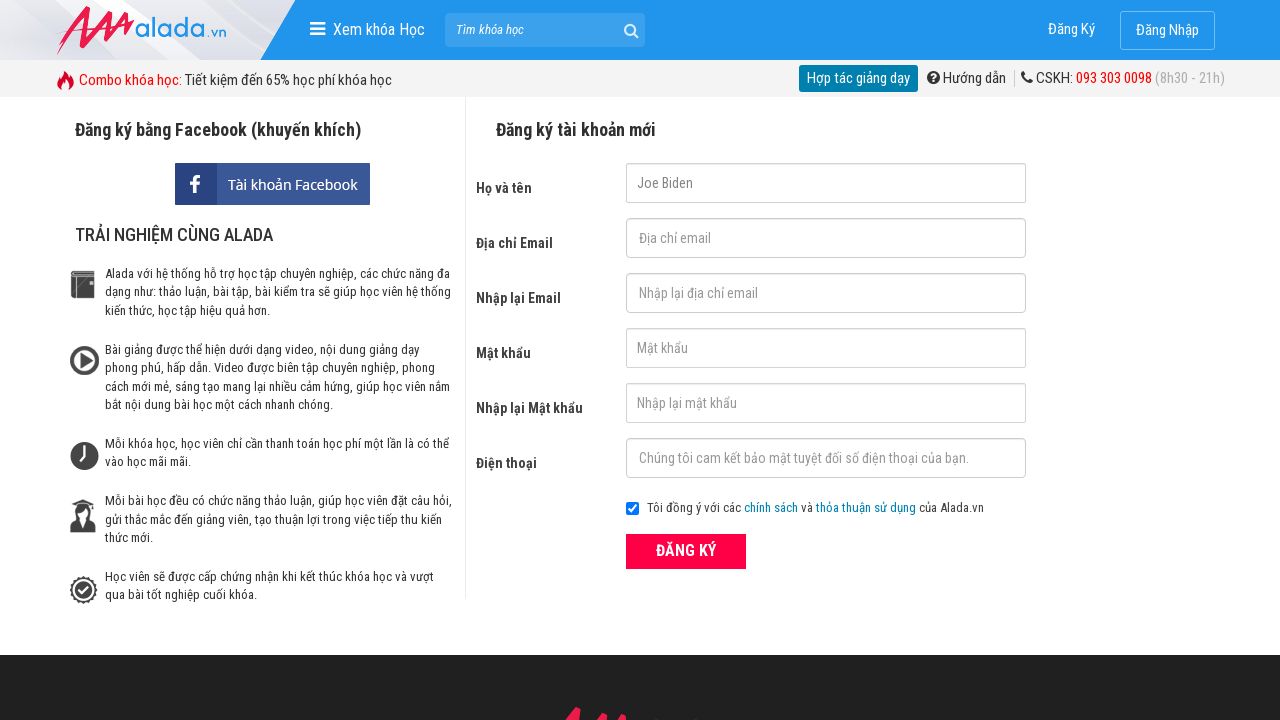

Filled email field with 'Joe@biden.com' on #txtEmail
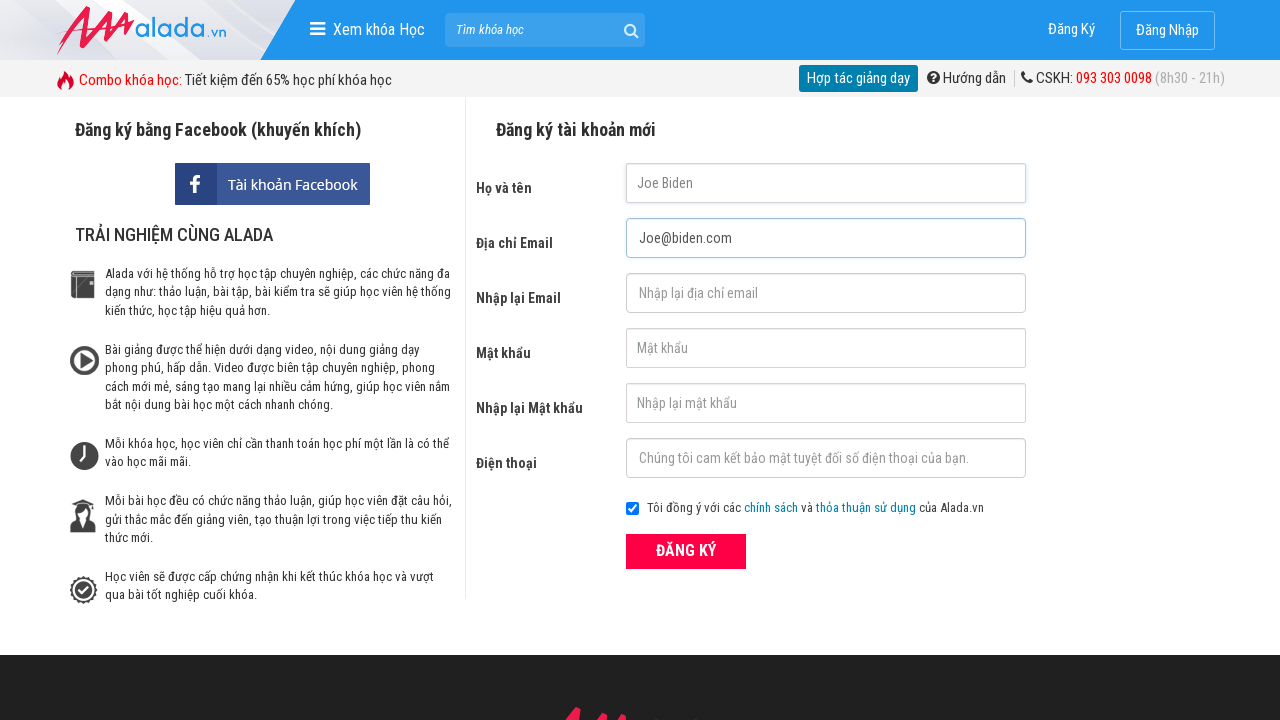

Filled confirm email field with 'Joe@biden.com' on #txtCEmail
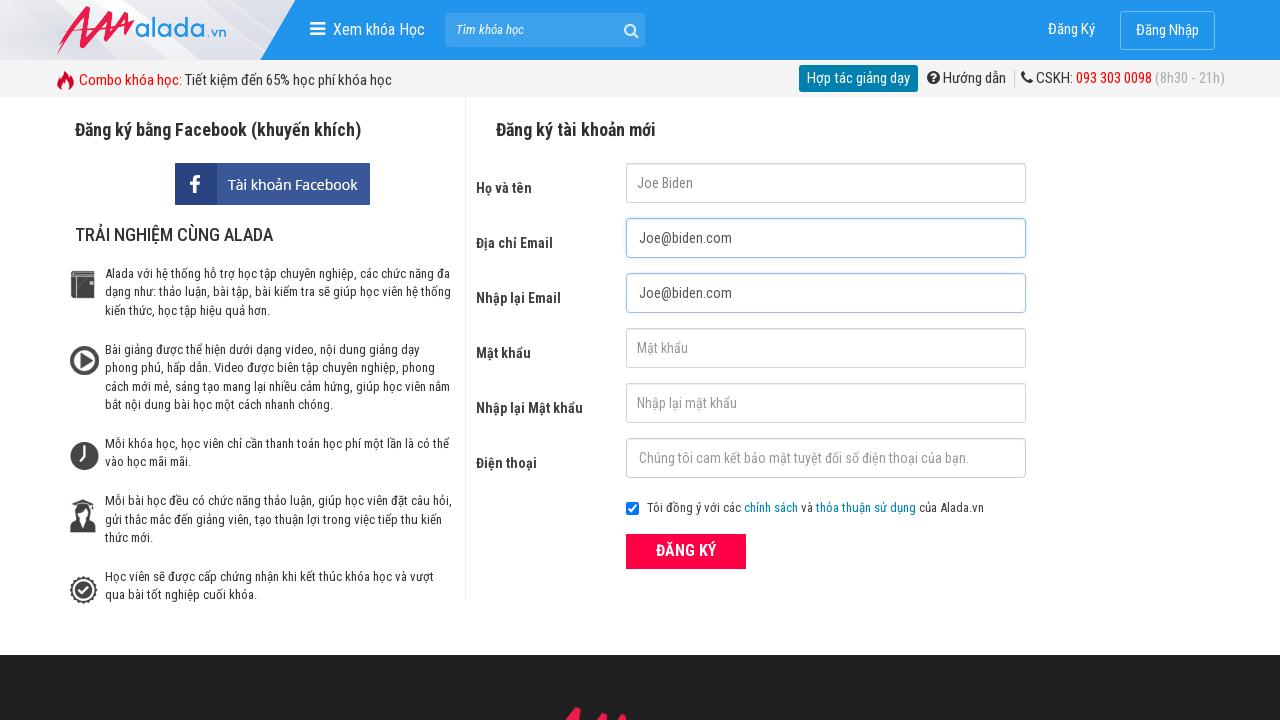

Filled password field with invalid short password '1' on #txtPassword
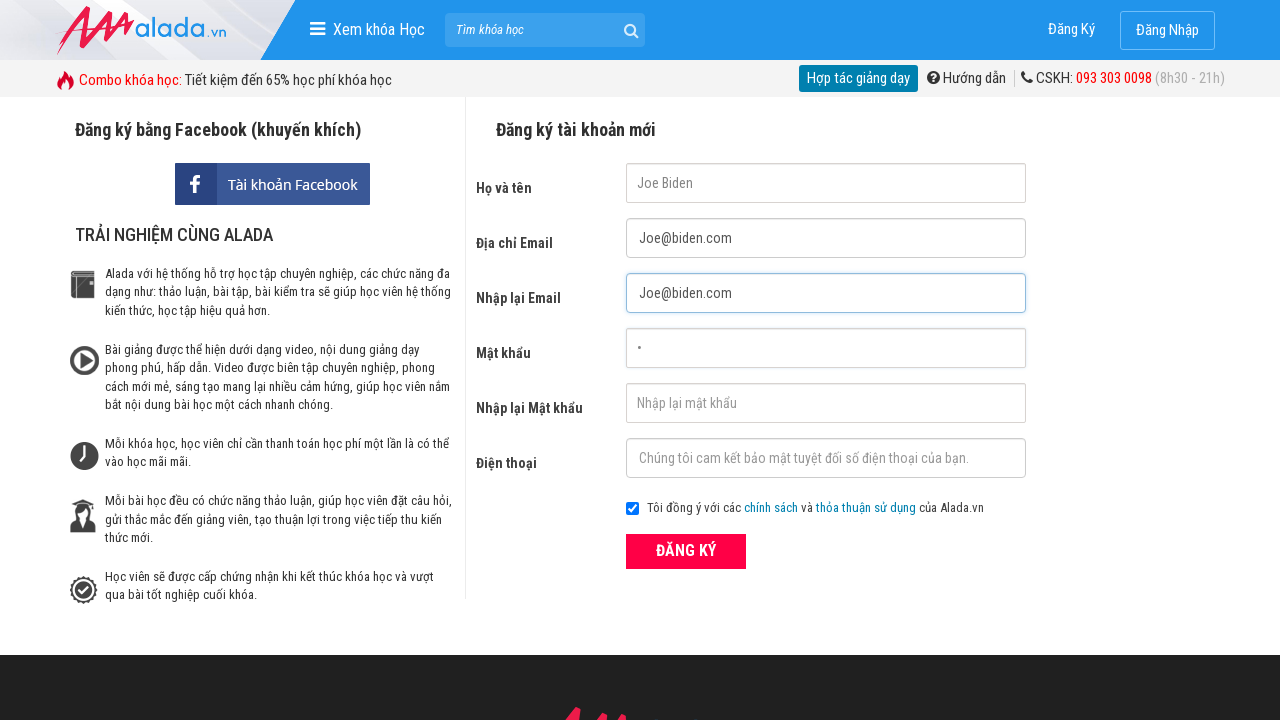

Filled confirm password field with '1' on #txtCPassword
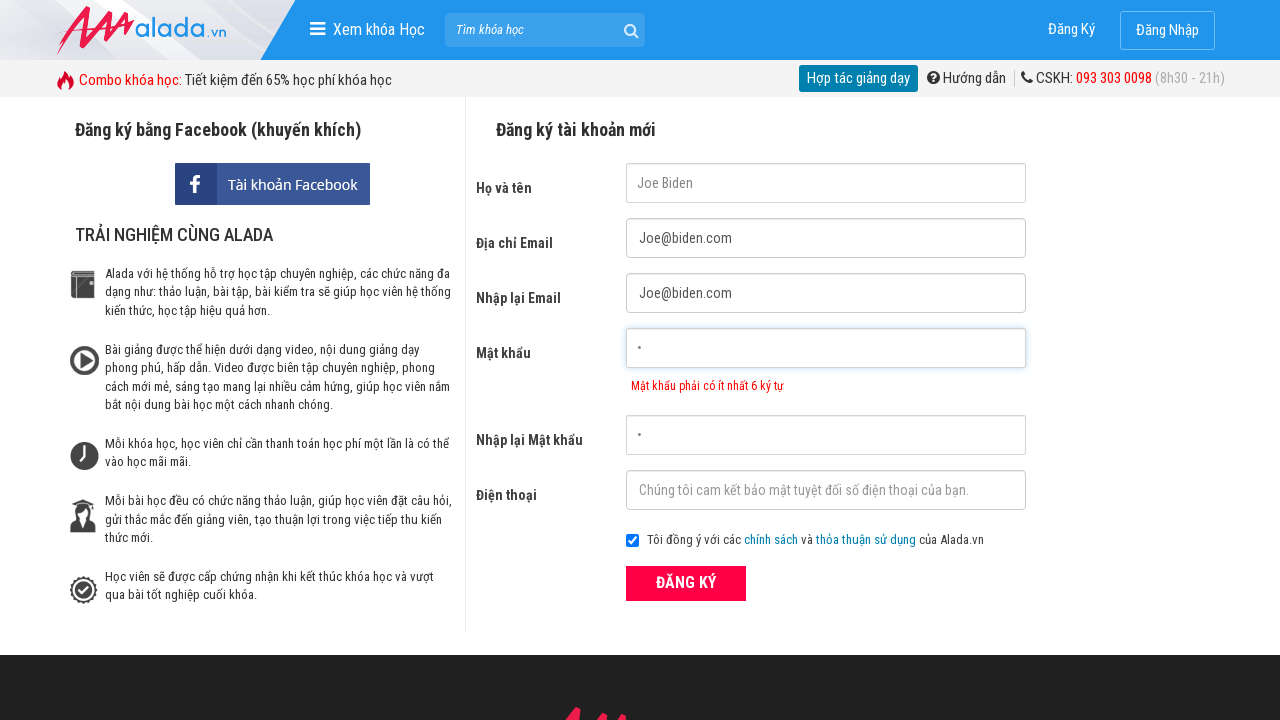

Filled phone field with '0981238219' on #txtPhone
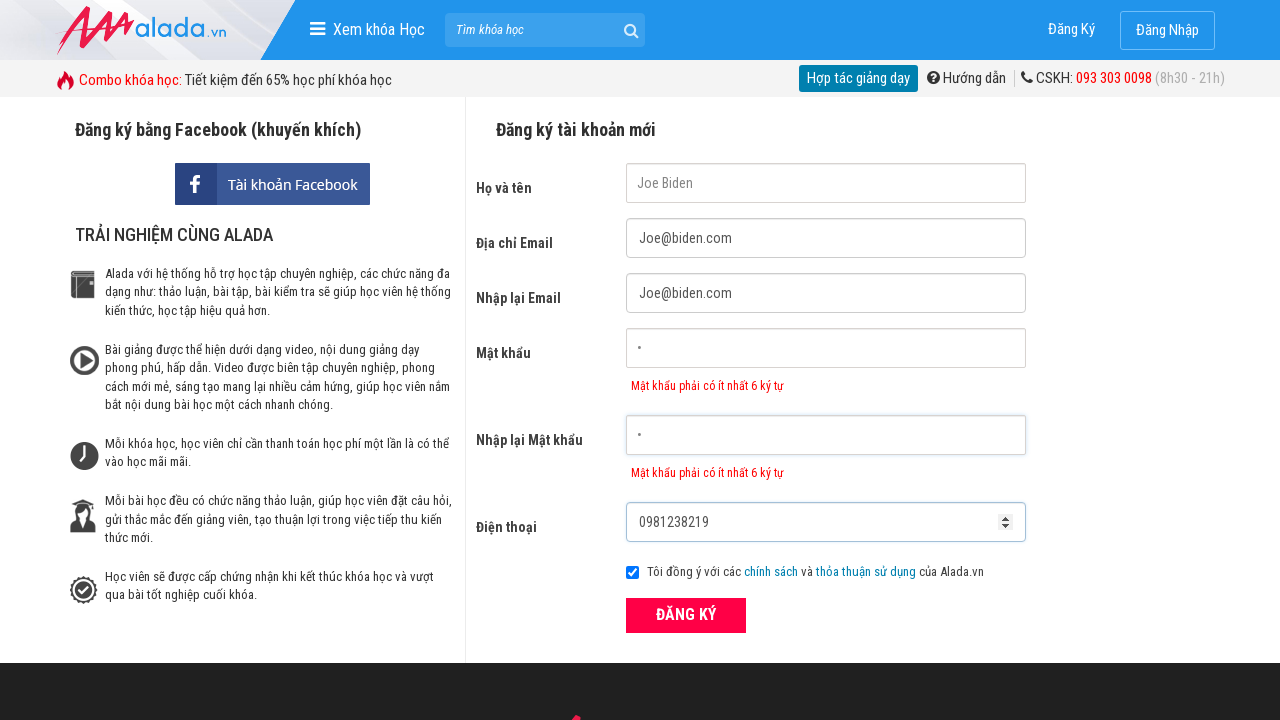

Clicked ĐĂNG KÝ (Register) submit button at (686, 615) on xpath=//button[text()='ĐĂNG KÝ' and @type='submit']
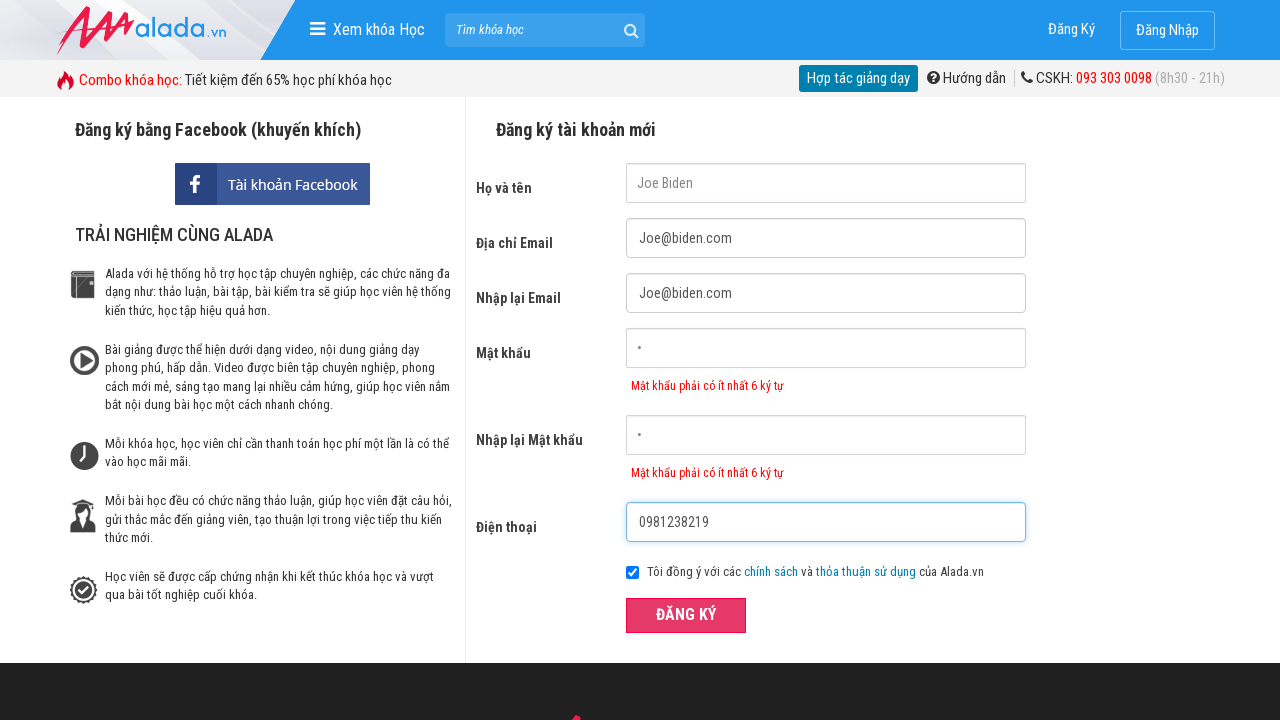

Password error message appeared on form
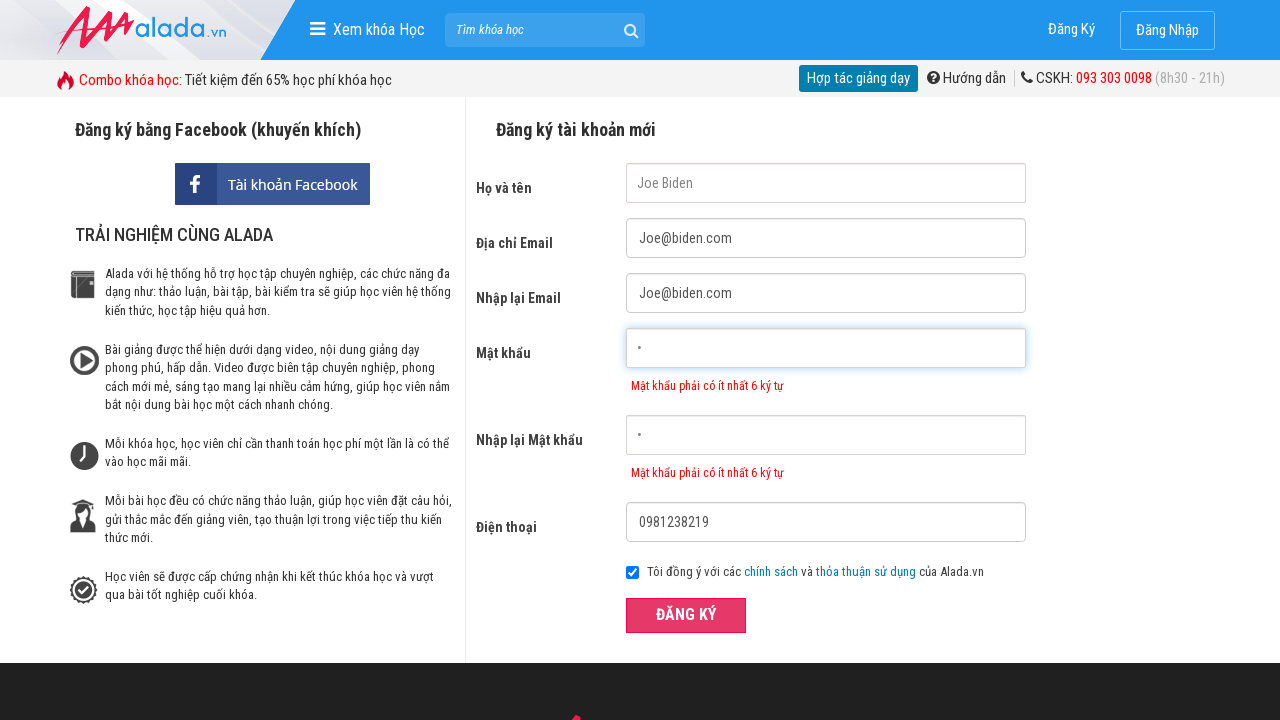

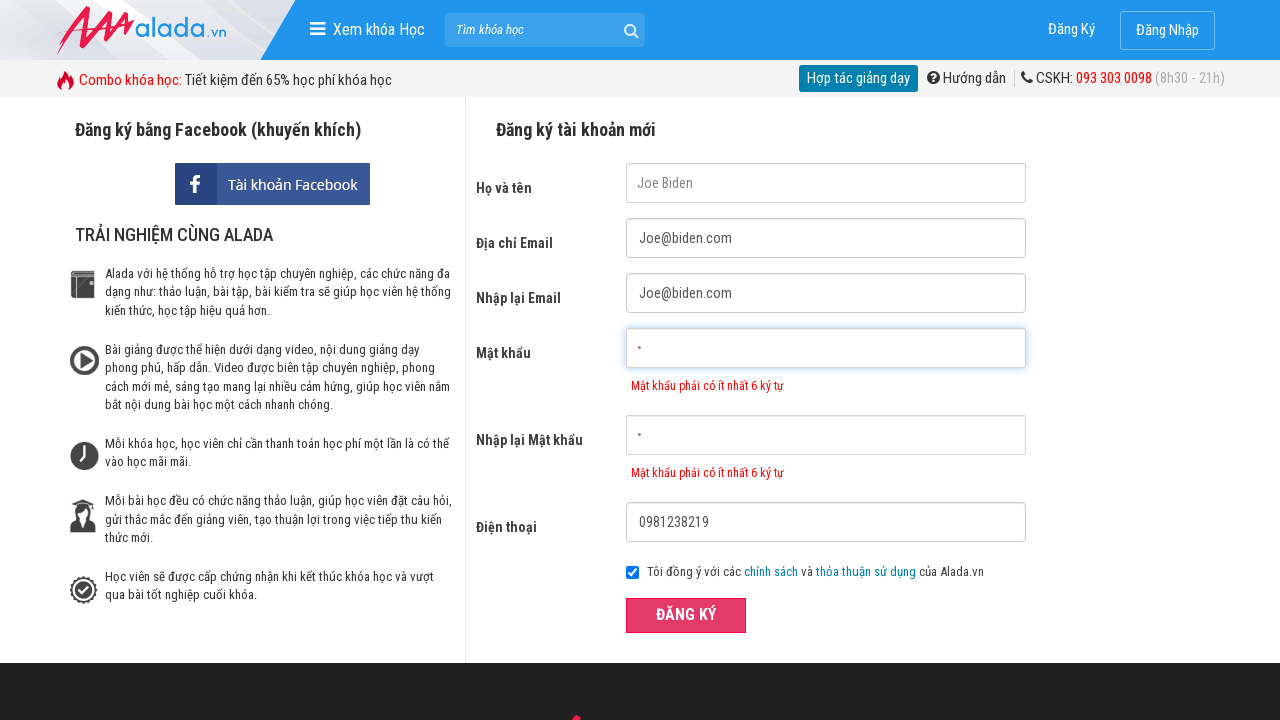